Tests navigation from the Playwright homepage by clicking the "Get started" link and verifying the Installation heading appears on the destination page.

Starting URL: https://playwright.dev/

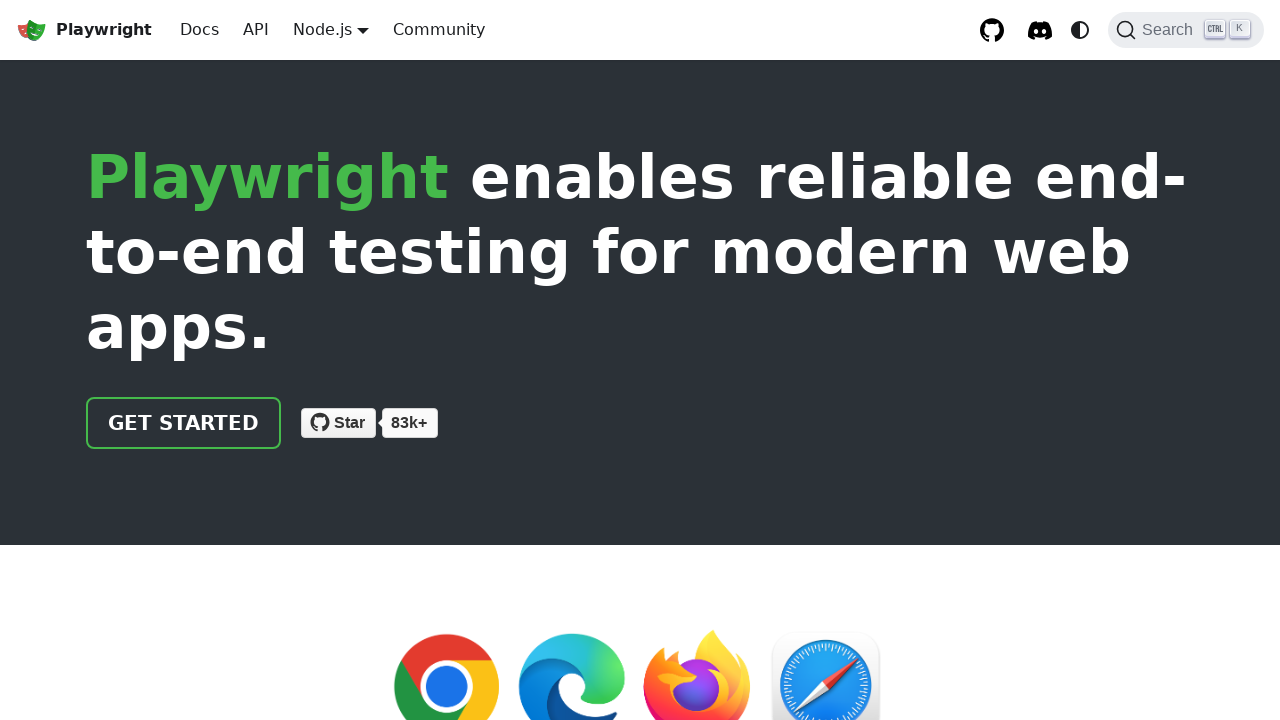

Clicked 'Get started' link on Playwright homepage at (184, 423) on internal:role=link[name="Get started"i]
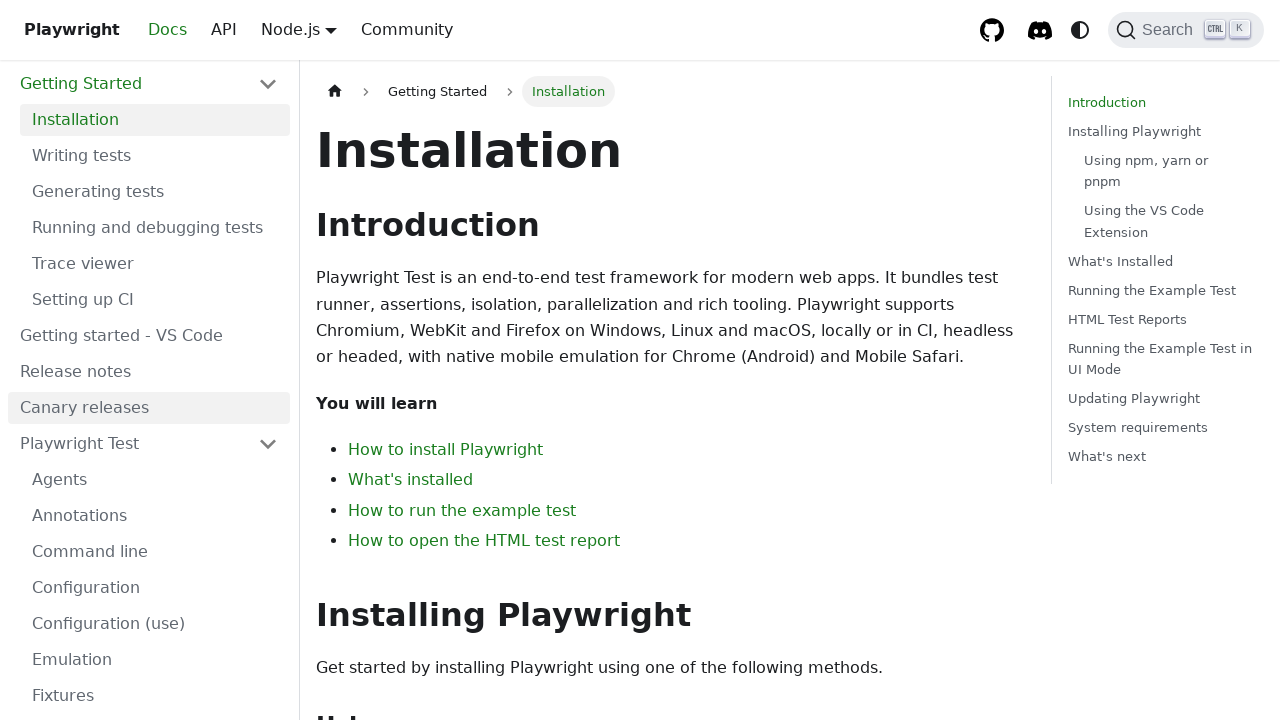

Installation heading appeared on destination page
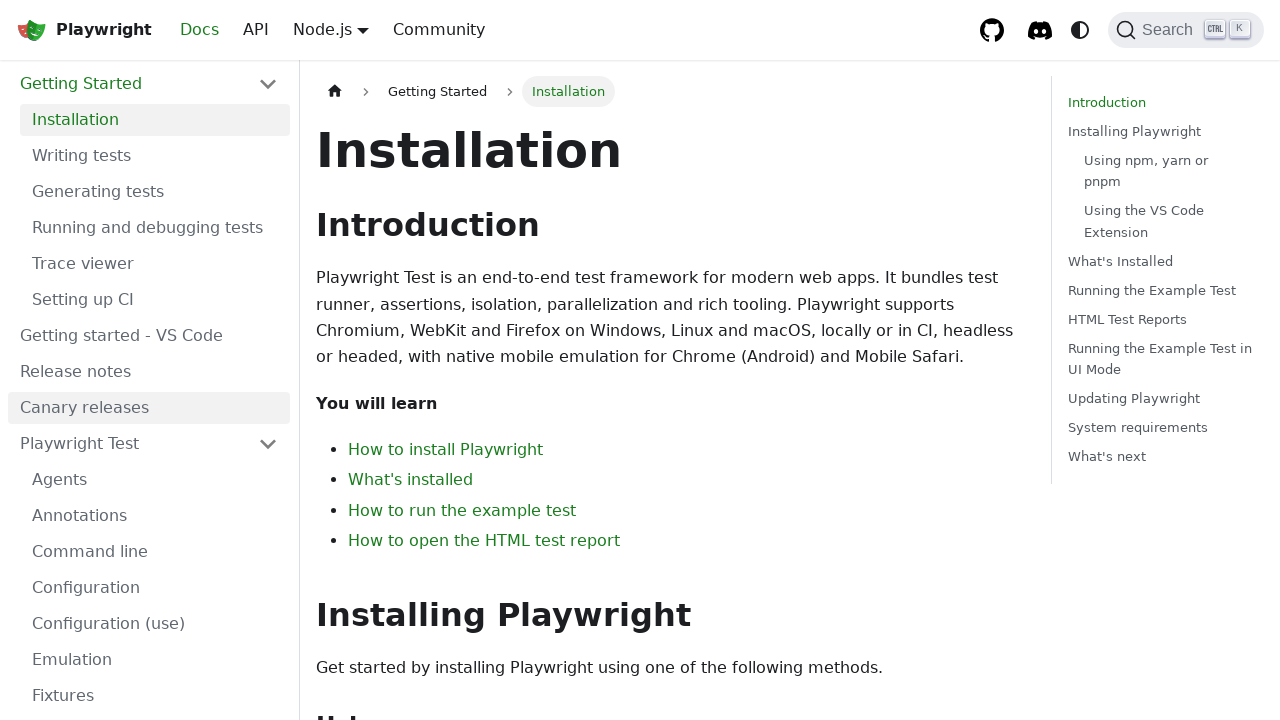

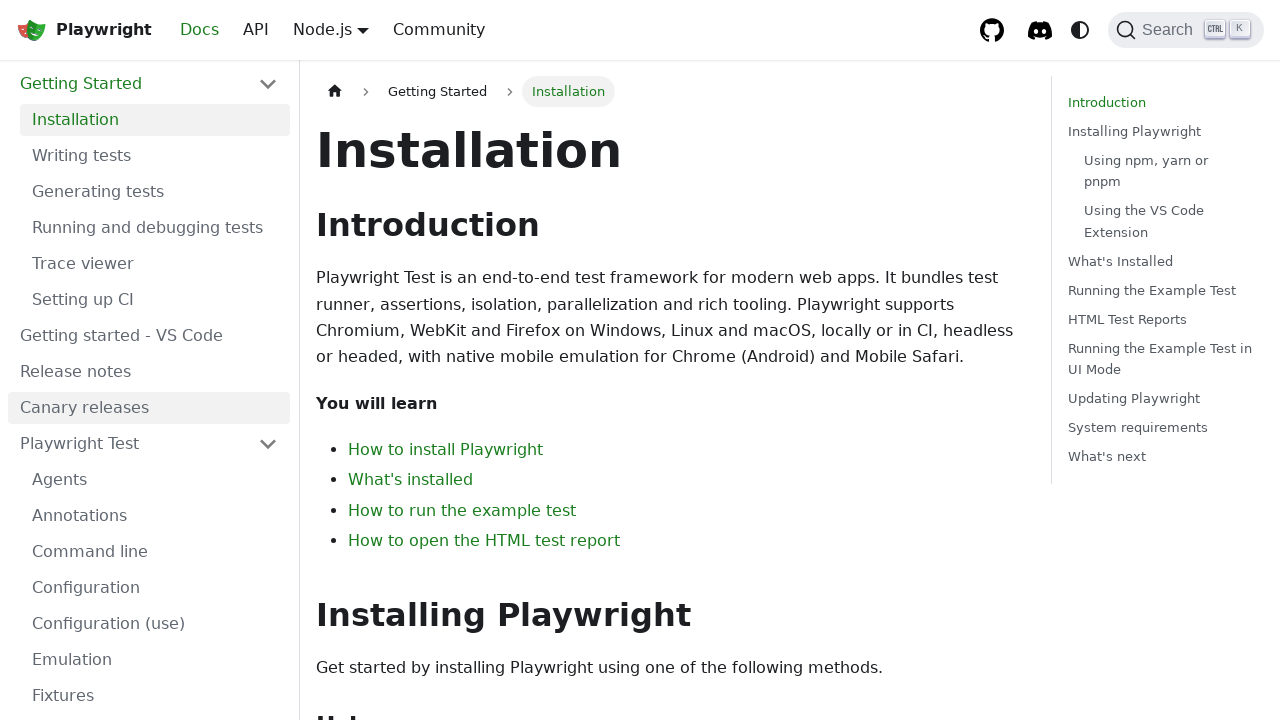